Navigates to the WebdriverIO website and verifies that the page title loads correctly by checking the title element.

Starting URL: https://webdriver.io

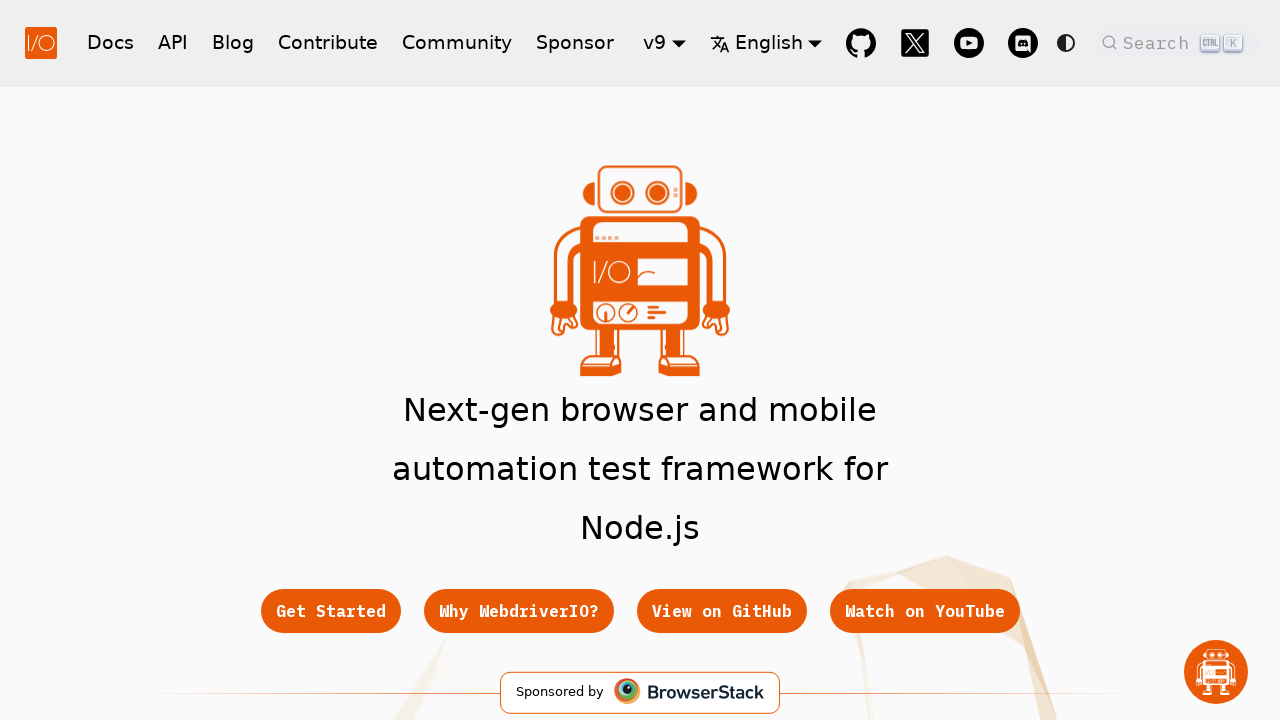

Waited for page to reach domcontentloaded state
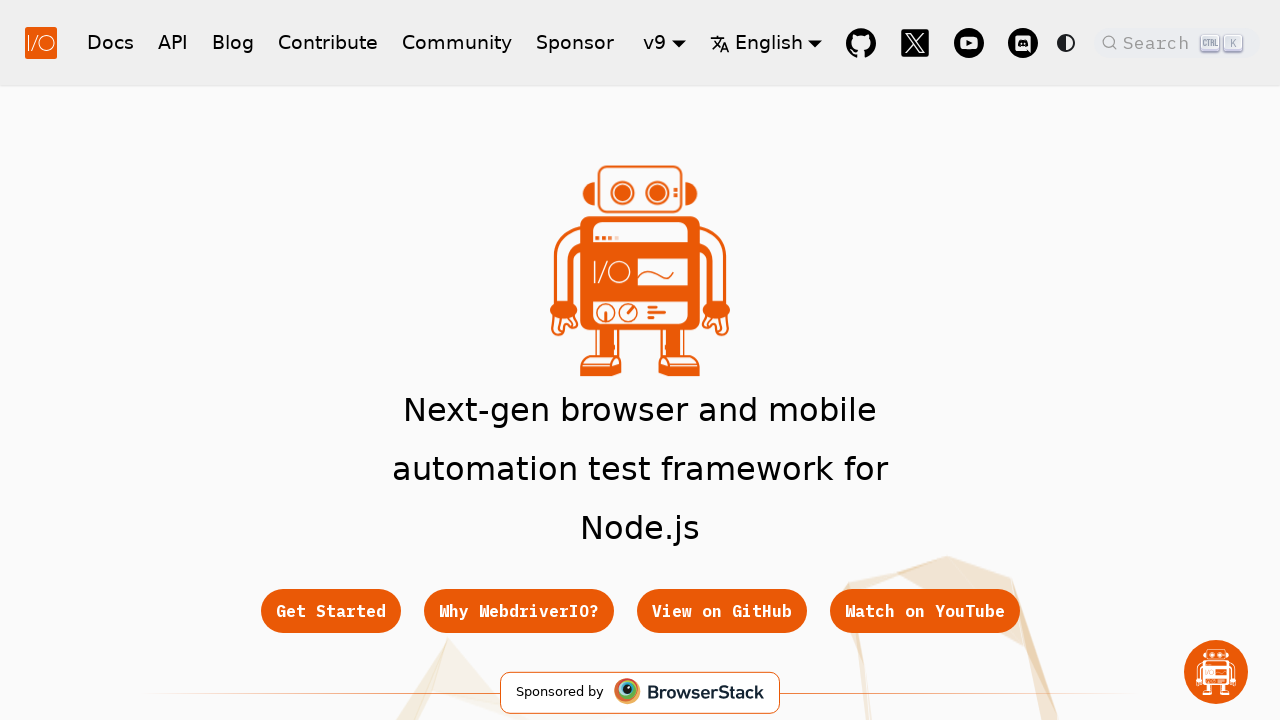

Retrieved page title: 'WebdriverIO · Next-gen browser and mobile automation test framework for Node.js | WebdriverIO'
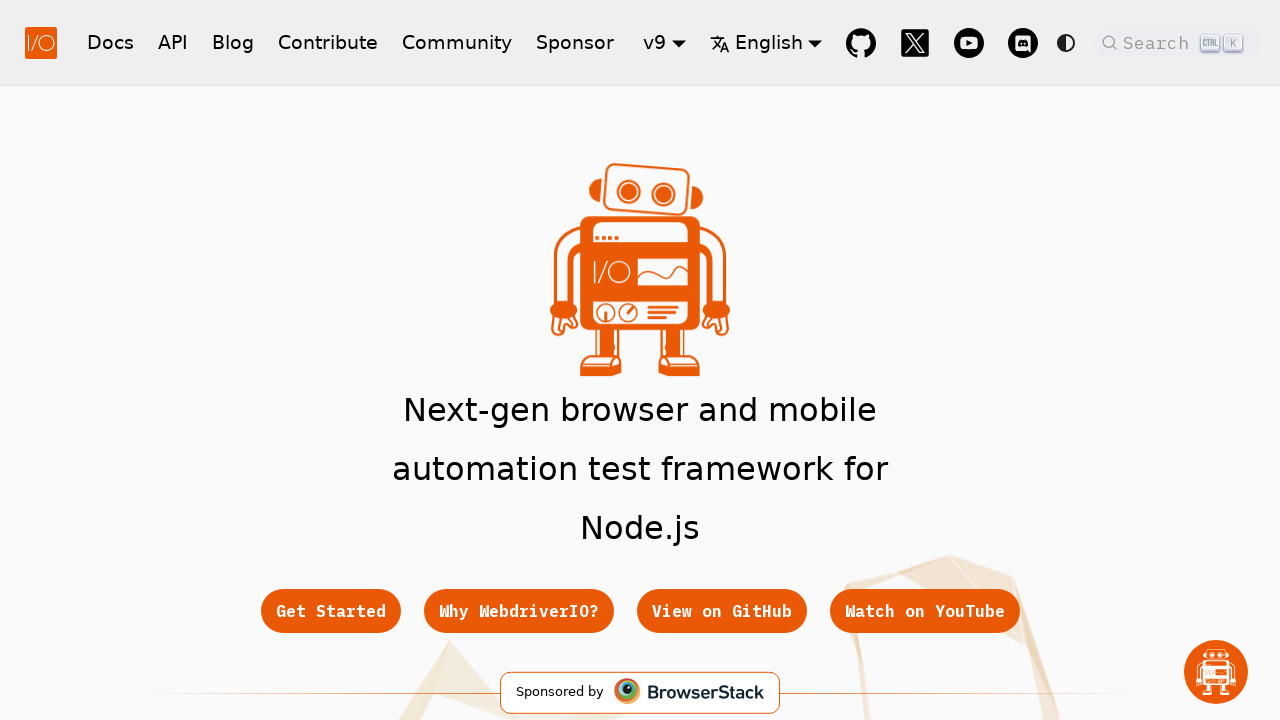

Verified page title is not empty and exists
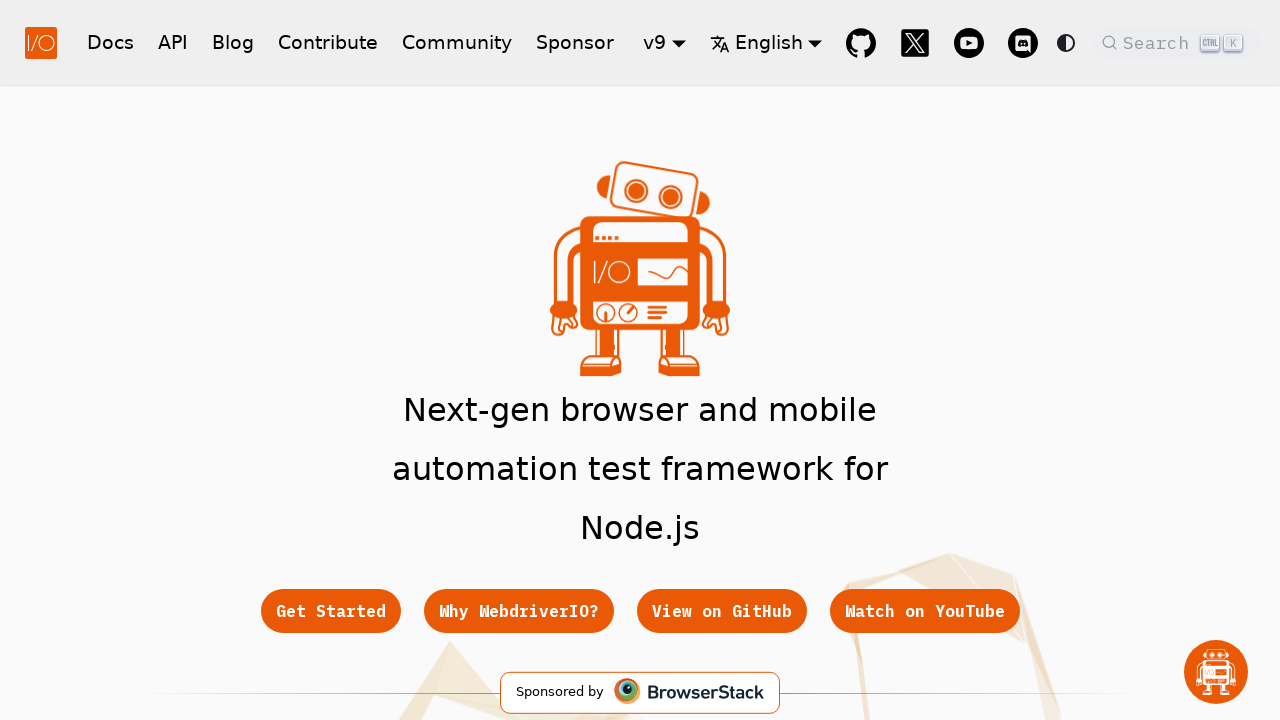

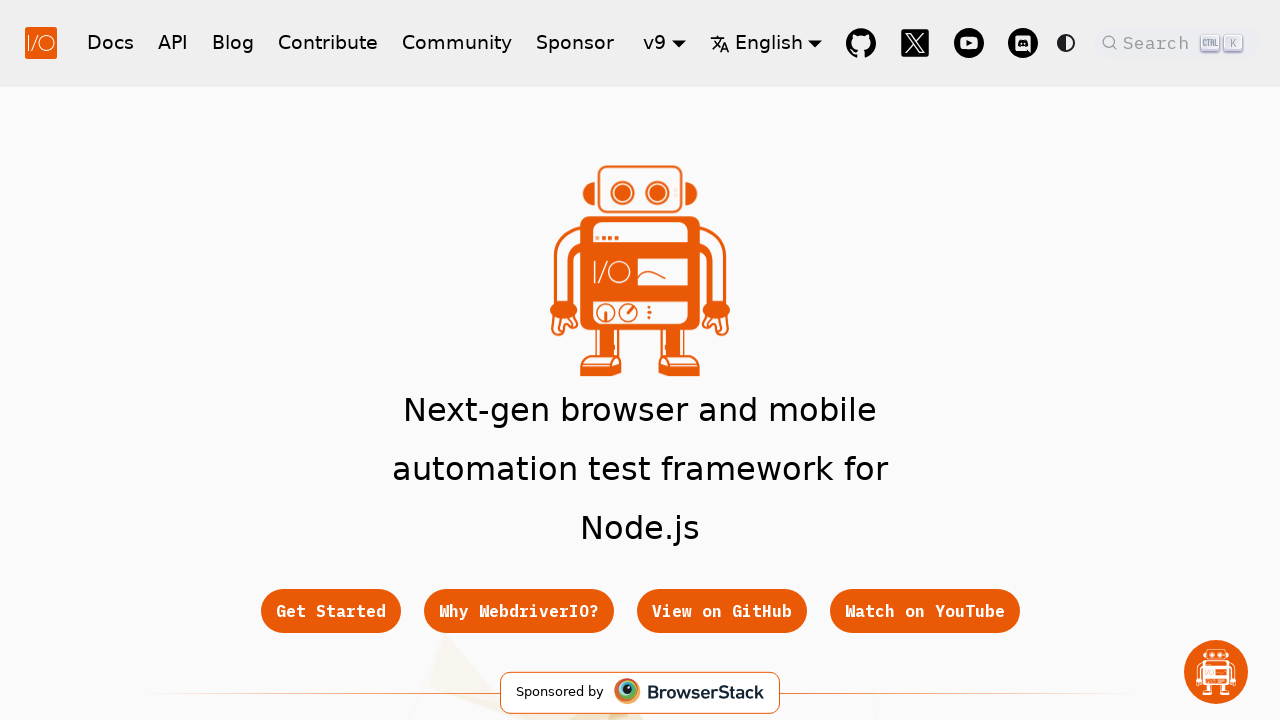